Tests clicking on a partial link text to open a popup window on the Omayo test blog page

Starting URL: http://omayo.blogspot.com

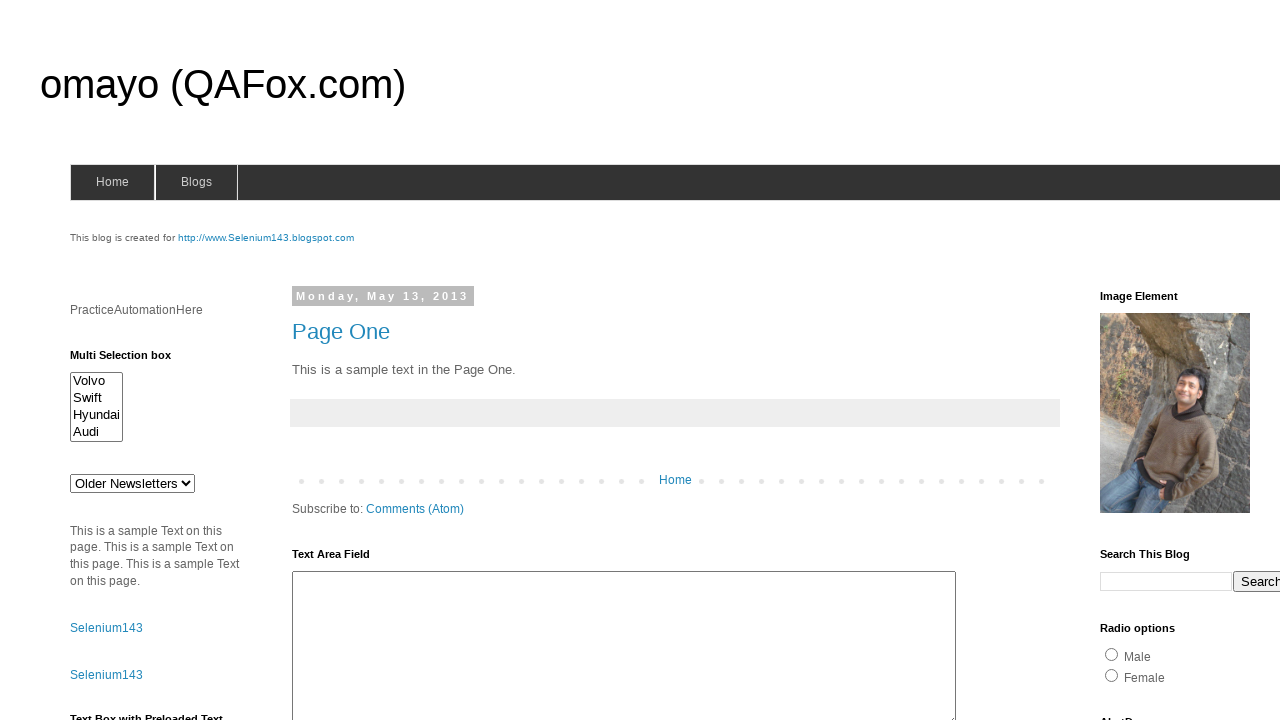

Navigated to Omayo test blog page
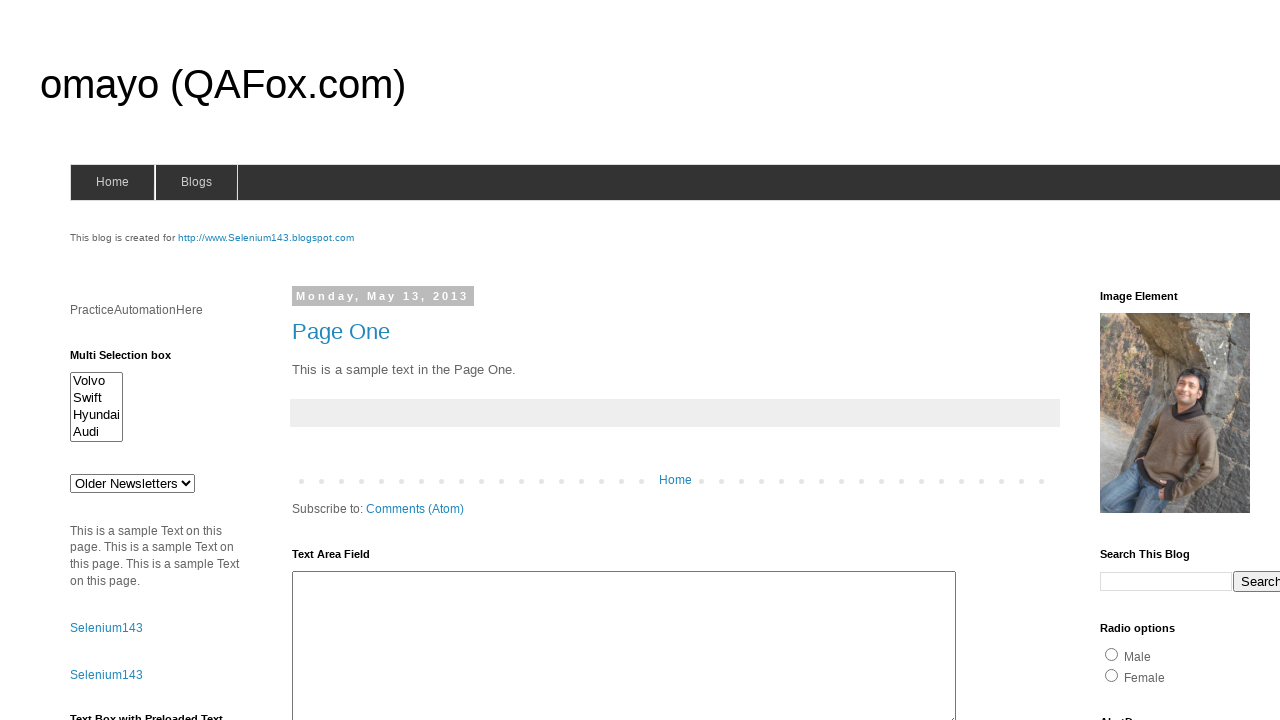

Clicked on 'Open a popup window' link to trigger popup at (132, 360) on text=Open a popup window
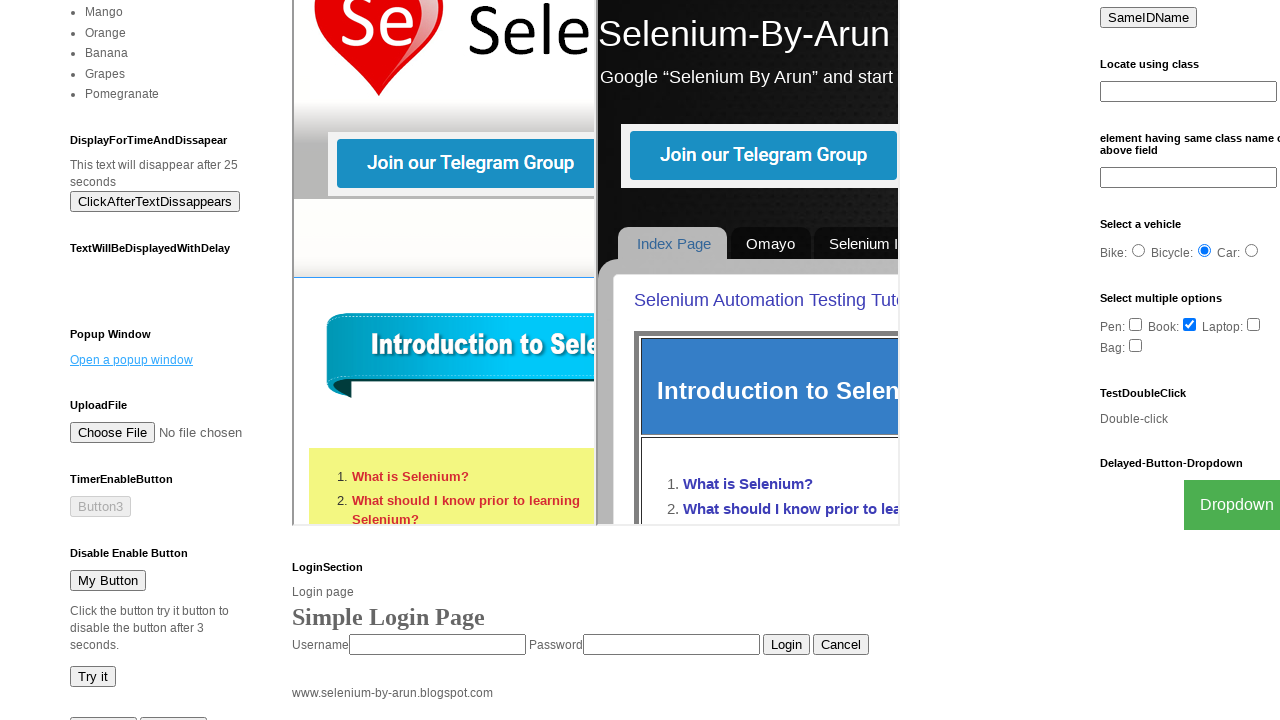

Waited 2 seconds for popup to load
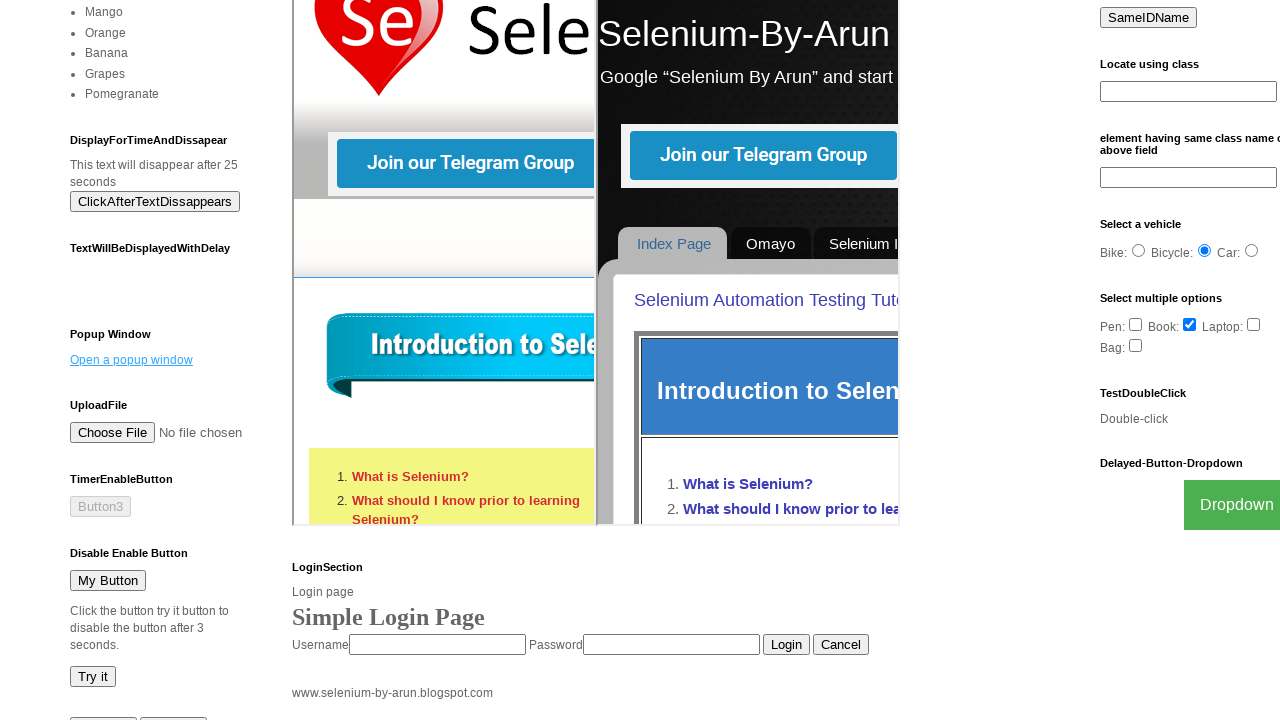

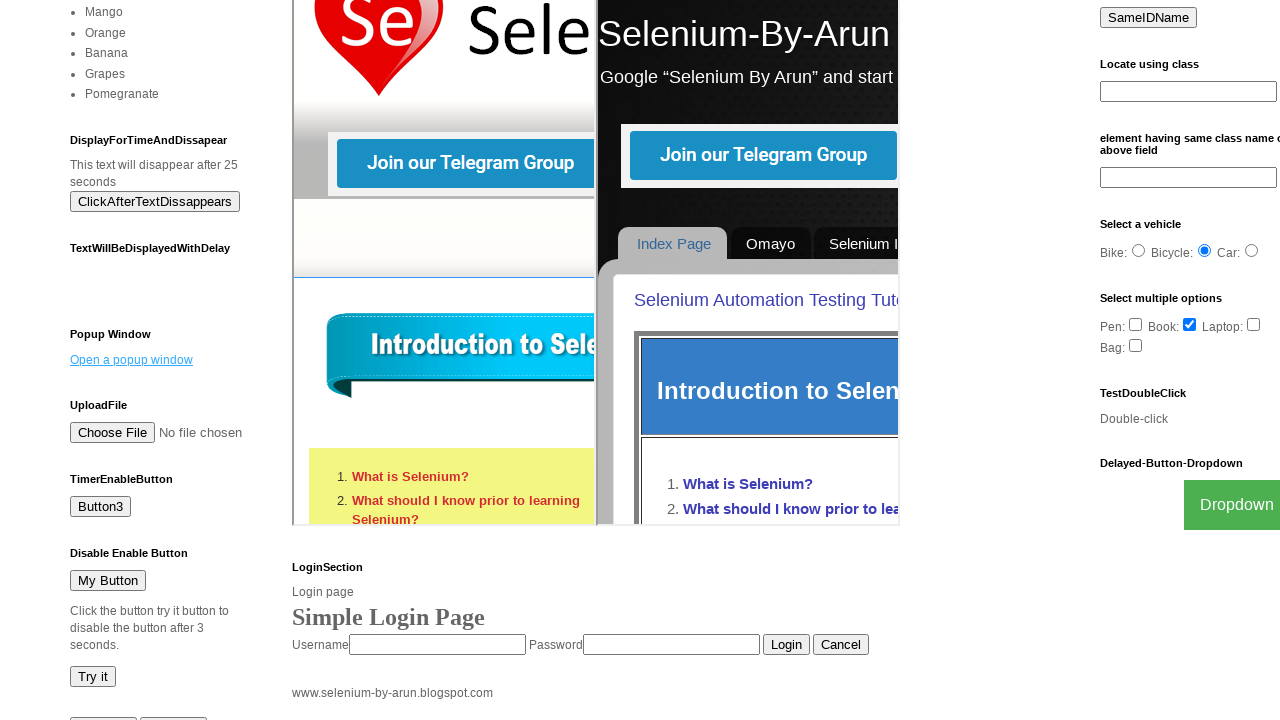